Verifies that the sum of values in a table column matches the displayed total amount on the page

Starting URL: https://www.rahulshettyacademy.com/AutomationPractice/

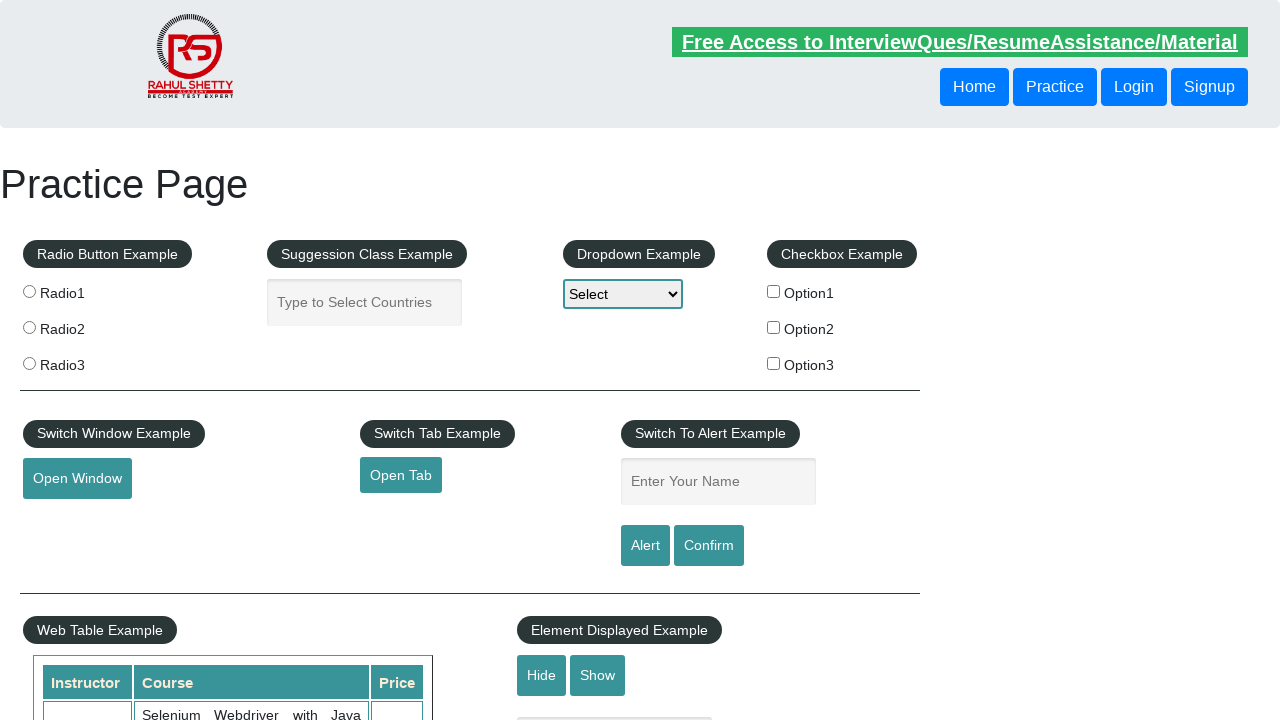

Located all amount values in the 4th column of the table
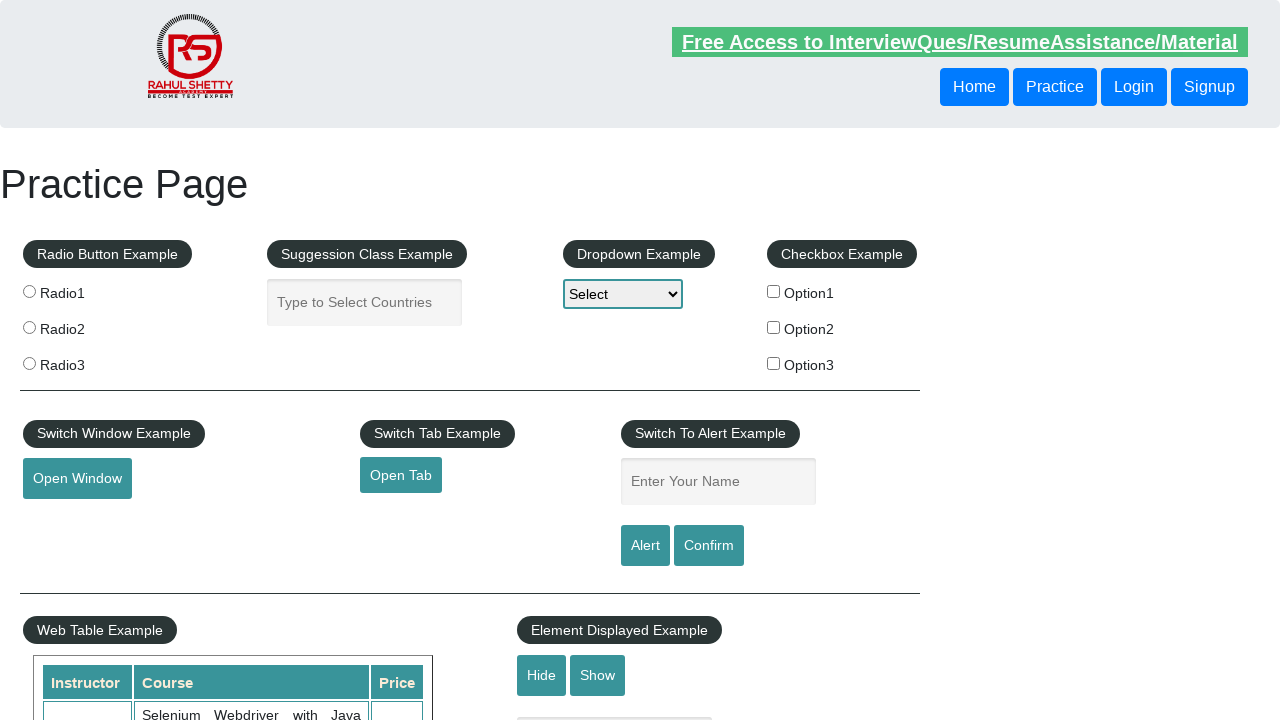

Retrieved amount text: 28
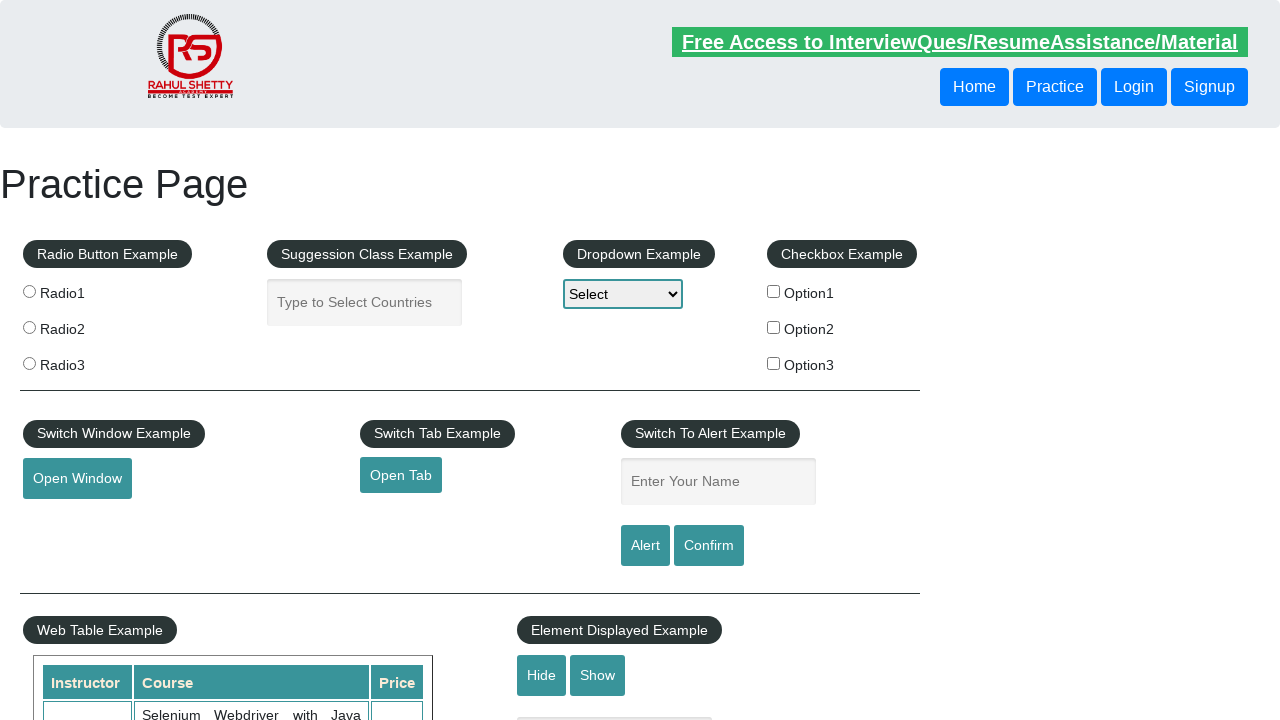

Retrieved amount text: 23
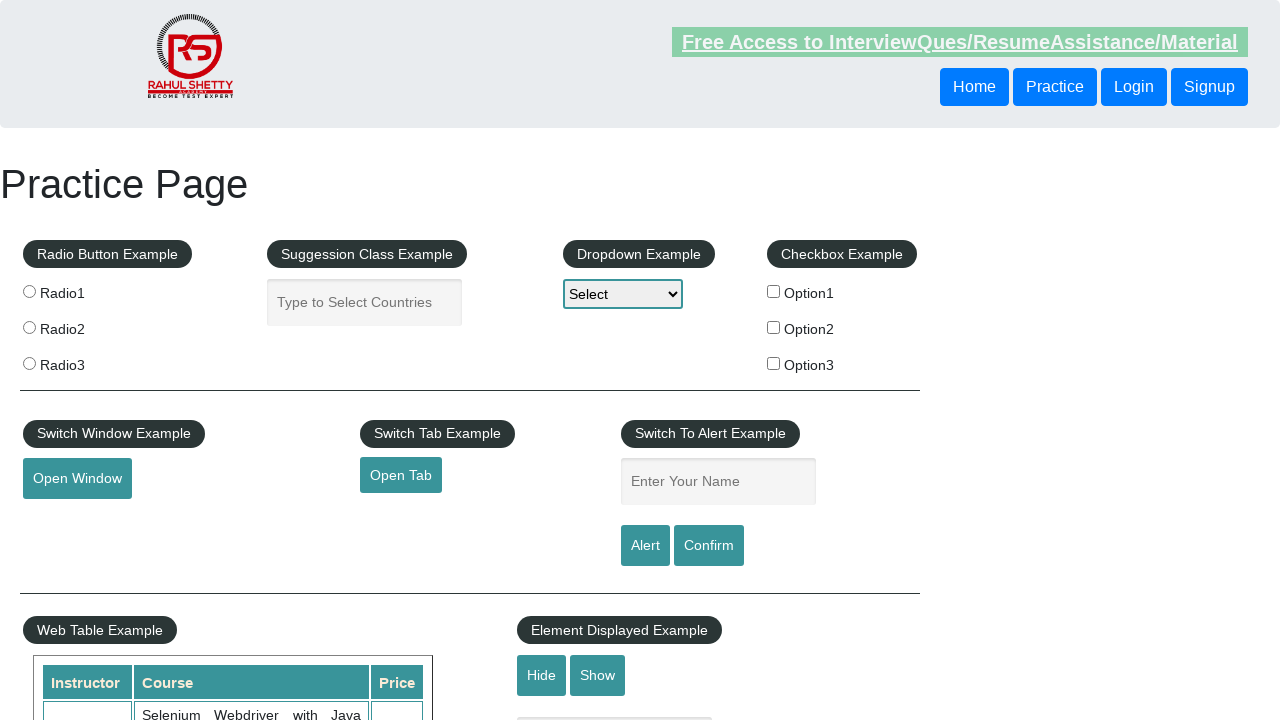

Retrieved amount text: 48
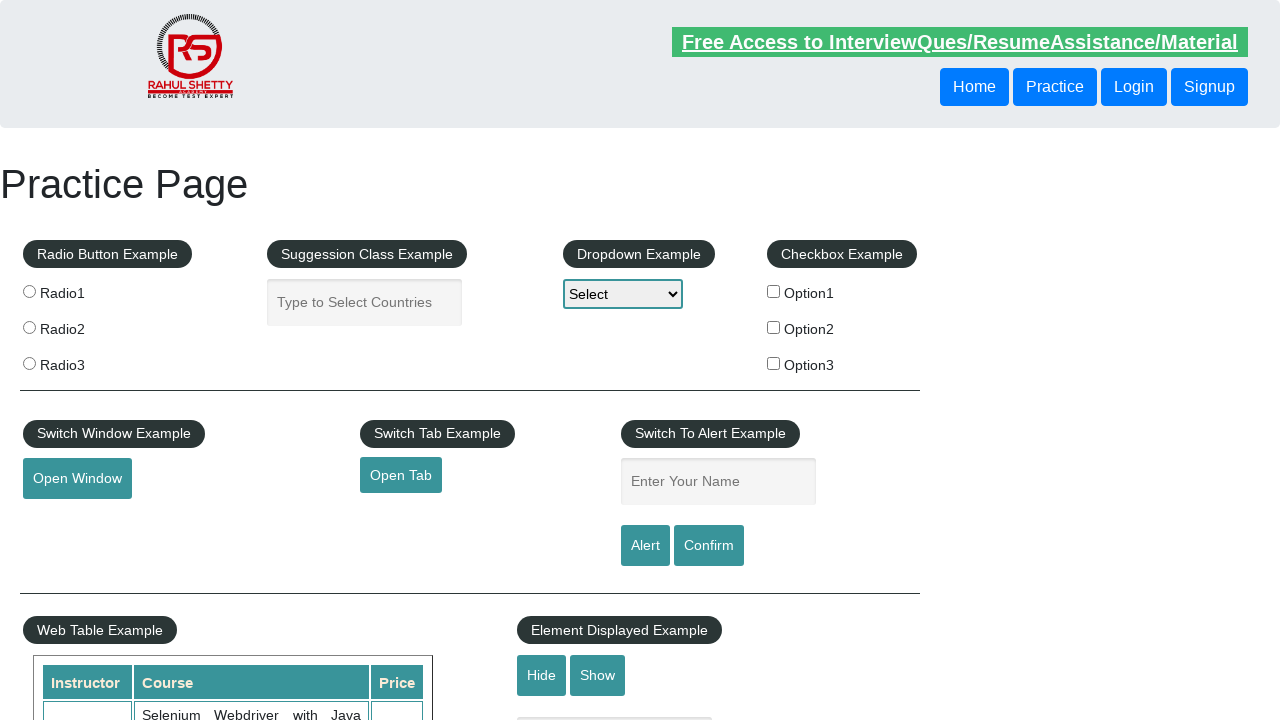

Retrieved amount text: 18
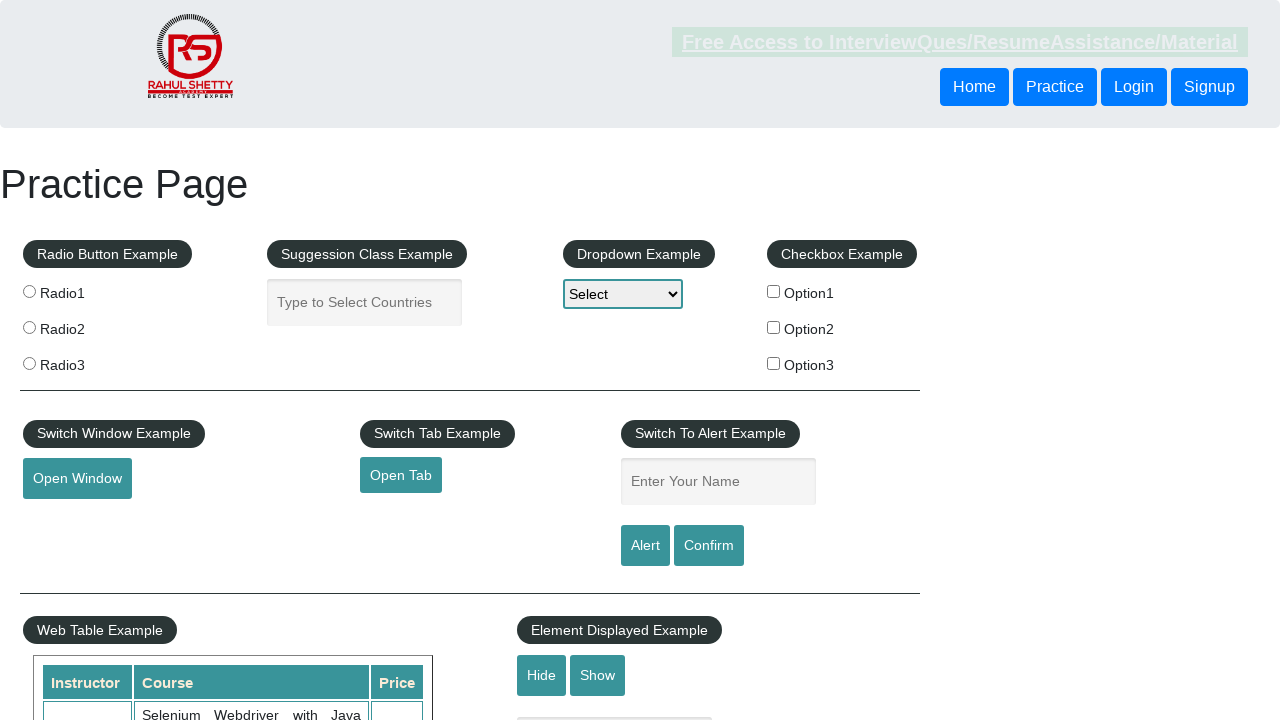

Retrieved amount text: 32
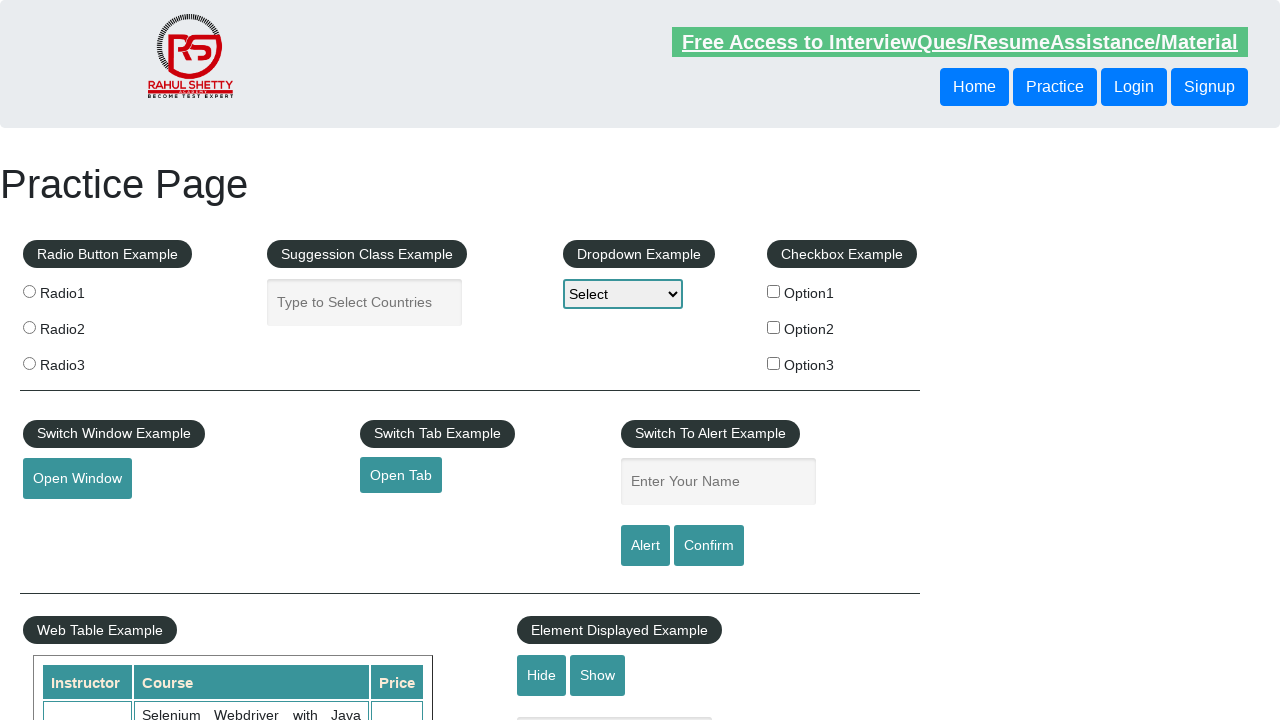

Retrieved amount text: 46
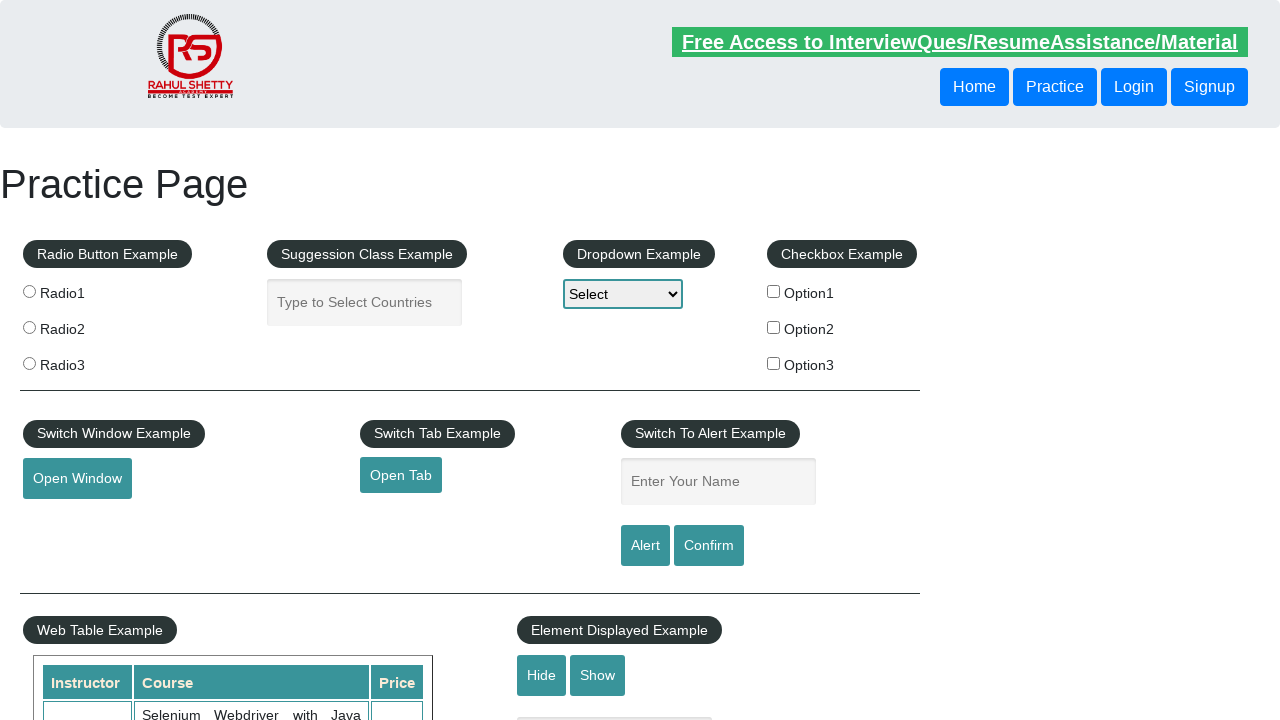

Retrieved amount text: 37
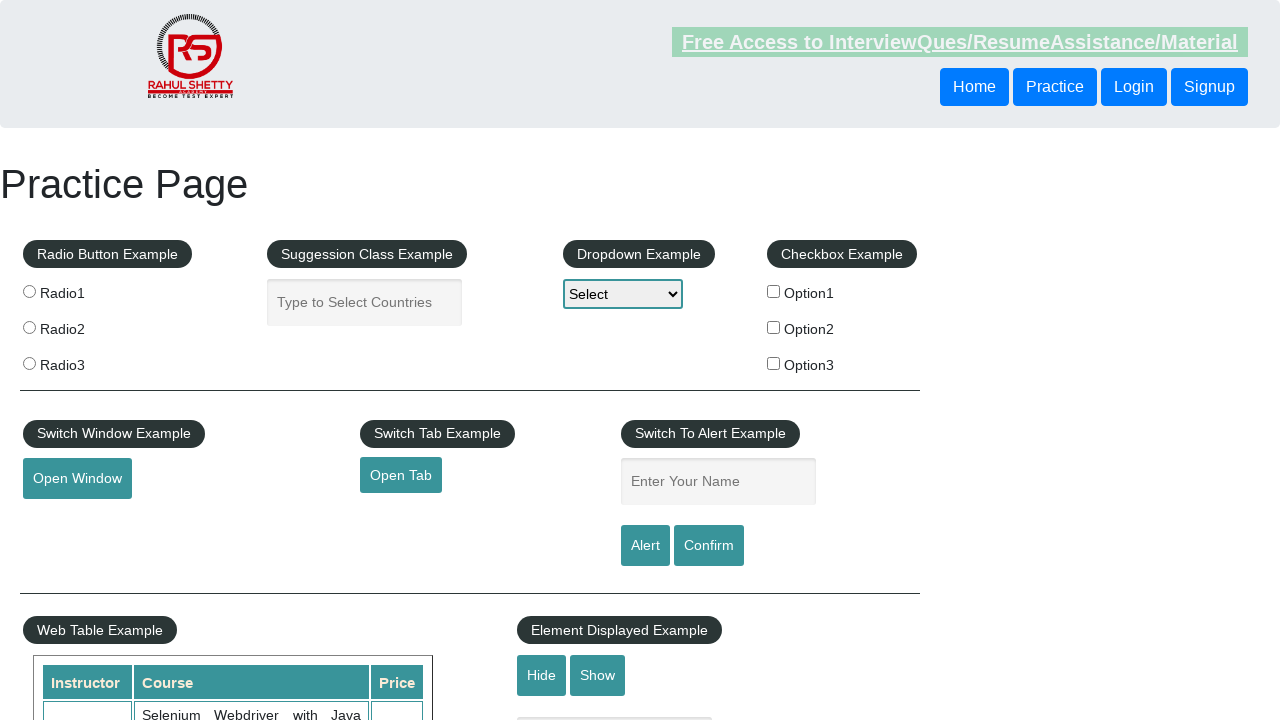

Retrieved amount text: 31
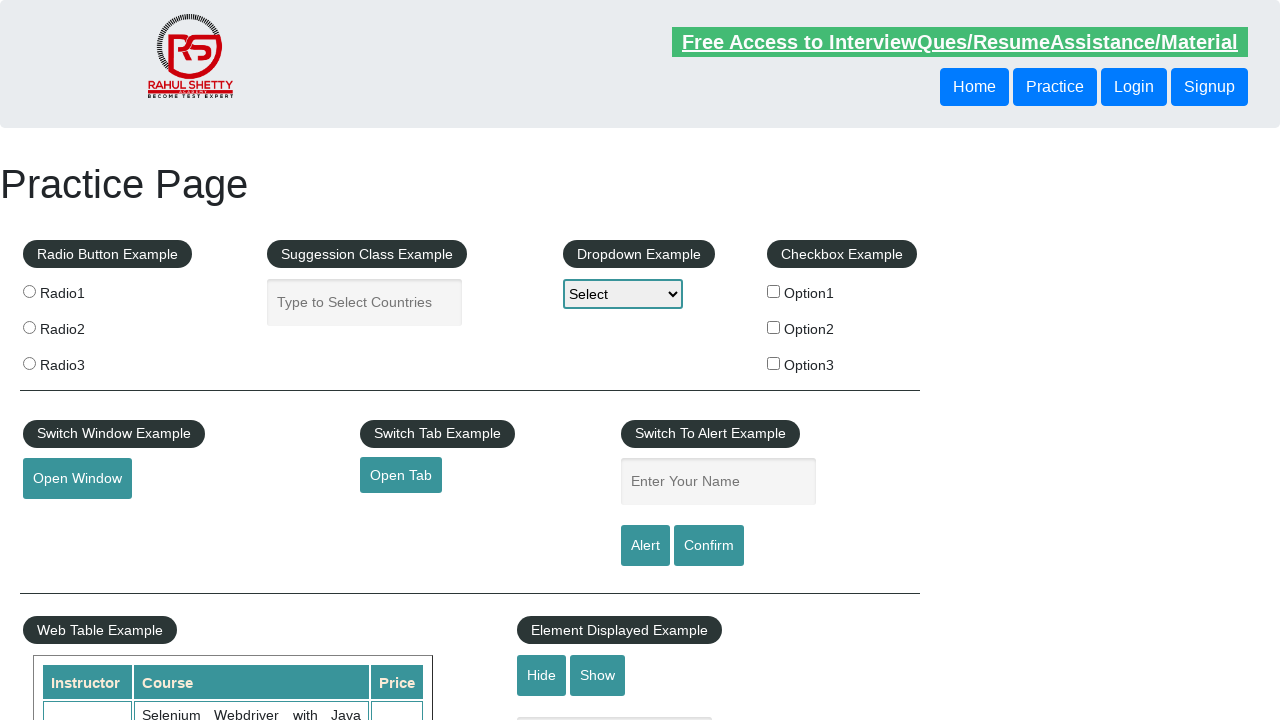

Retrieved amount text: 33
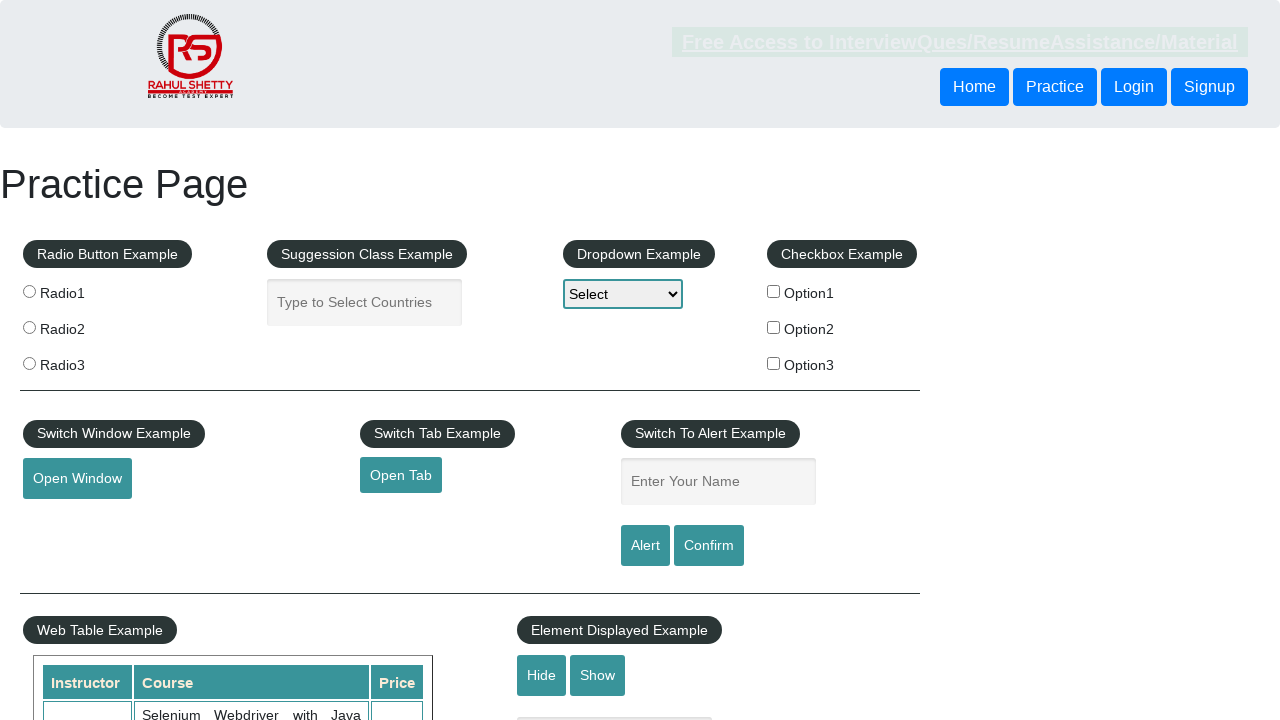

Calculated total sum of all amounts: 296
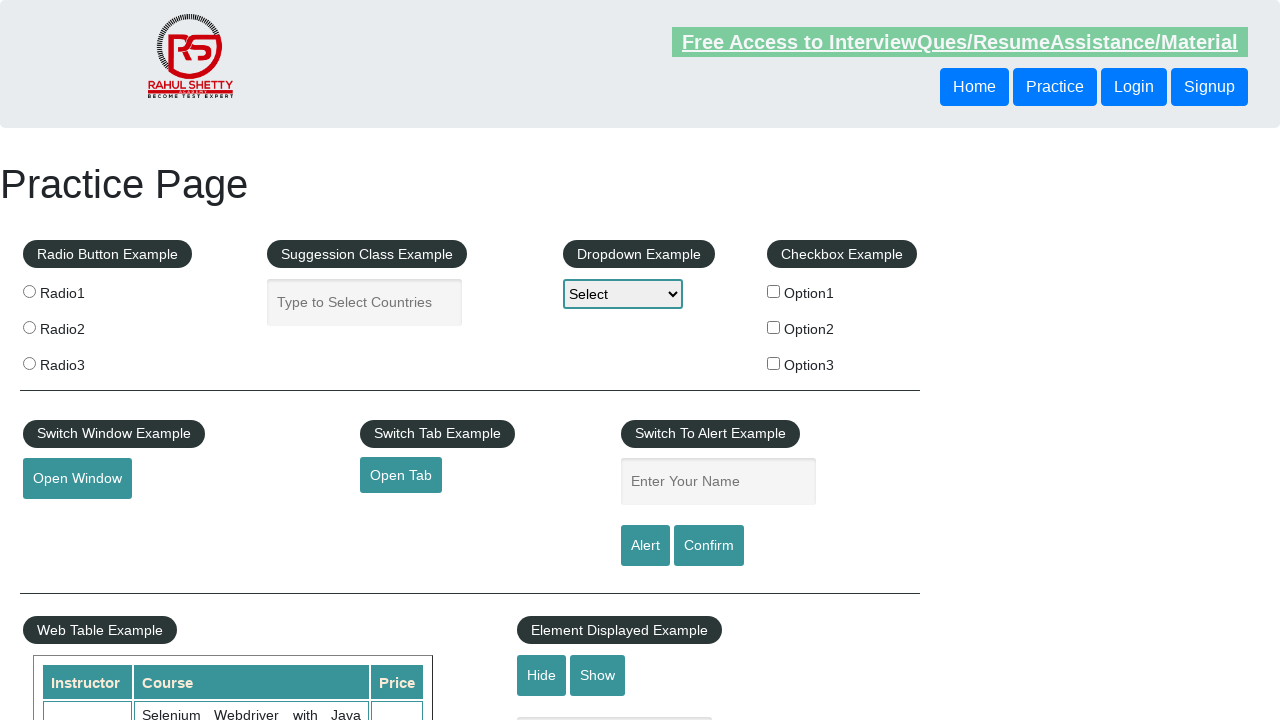

Located the displayed total amount element
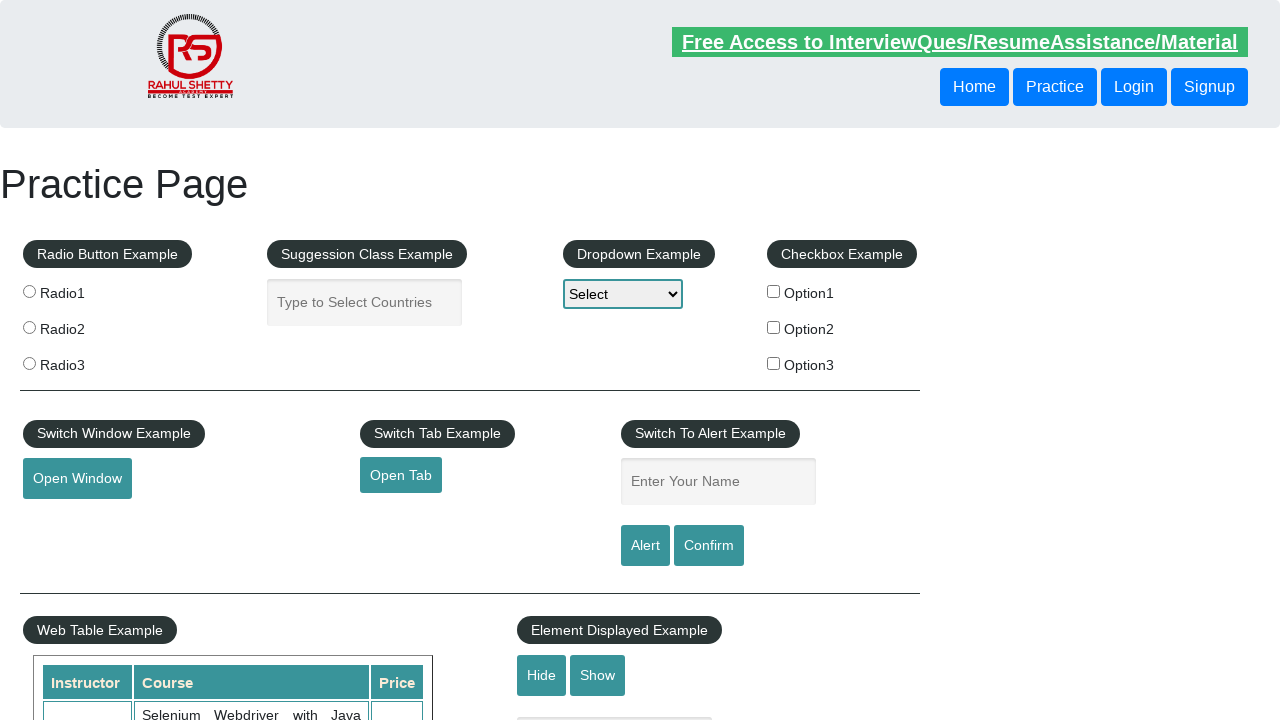

Retrieved total amount text:  Total Amount Collected: 296 
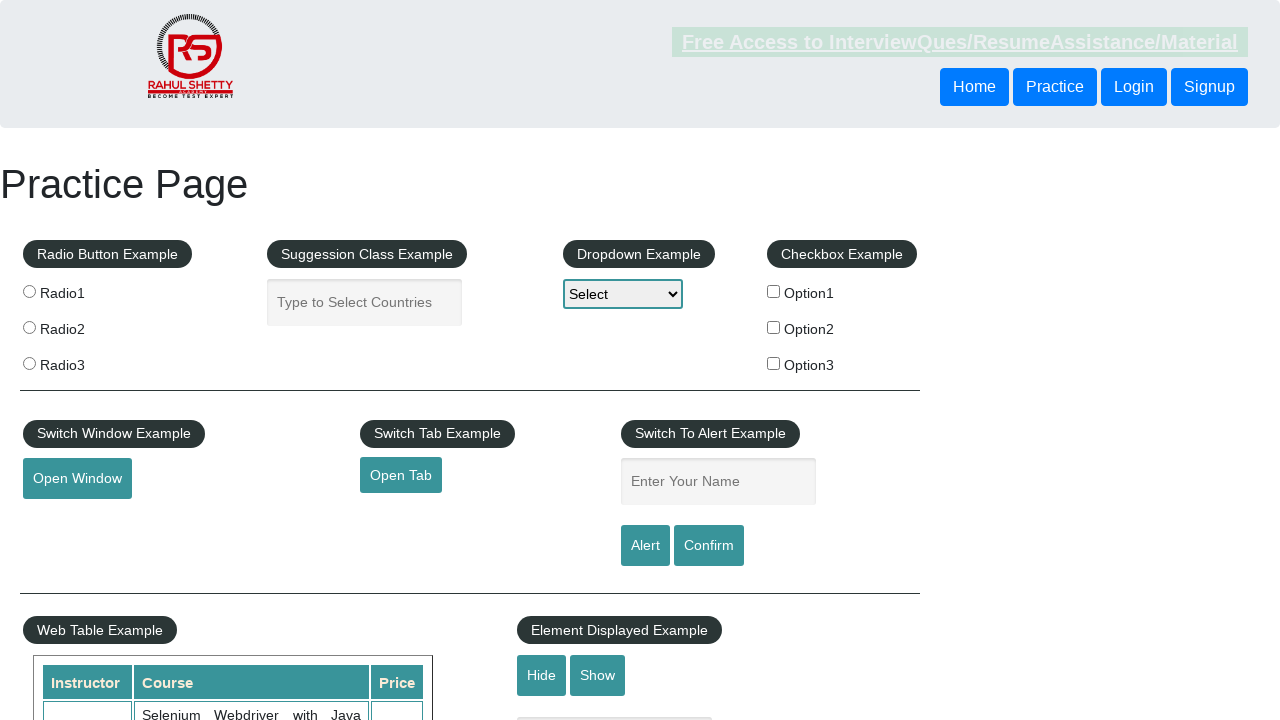

Extracted displayed total amount: 296
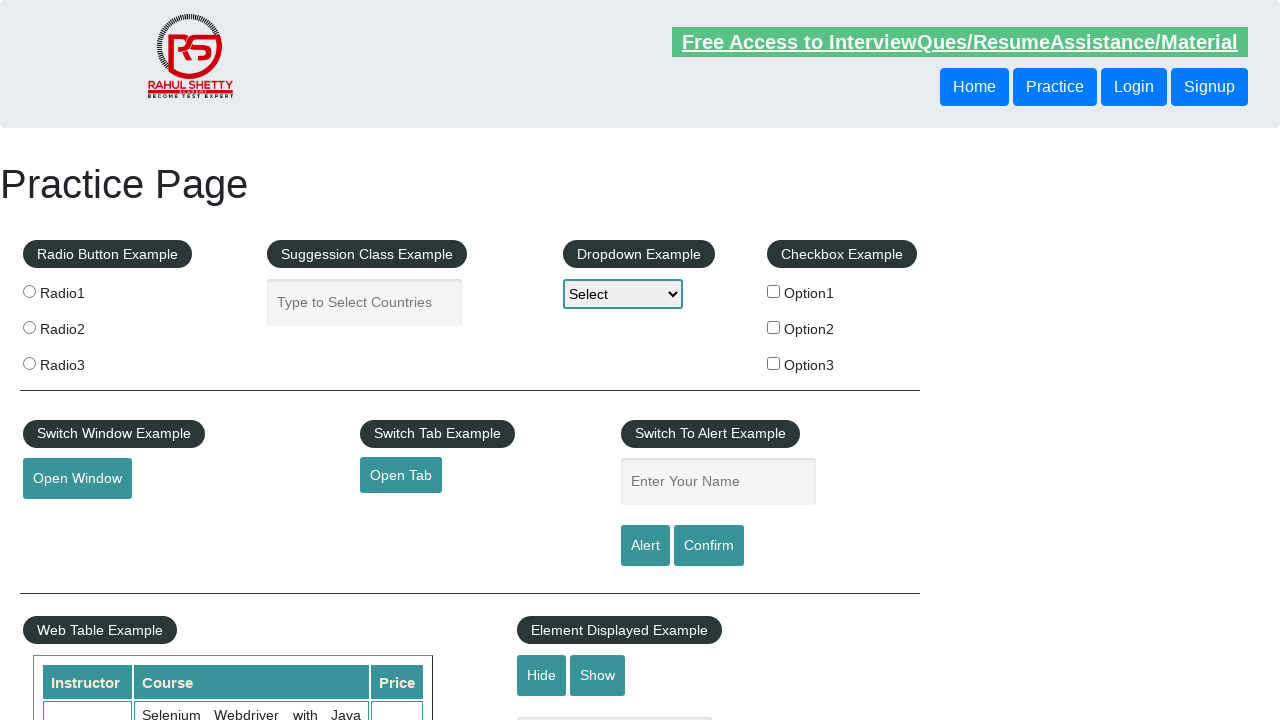

Verified that calculated sum (296) matches displayed total (296)
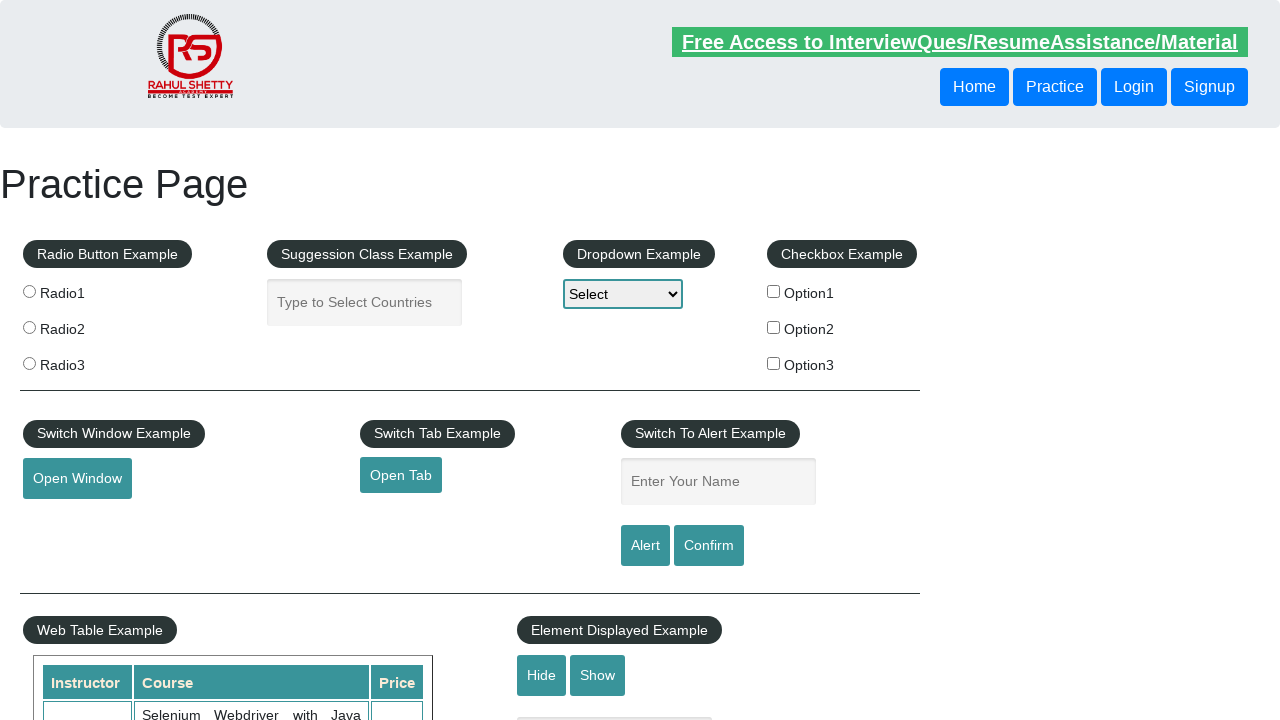

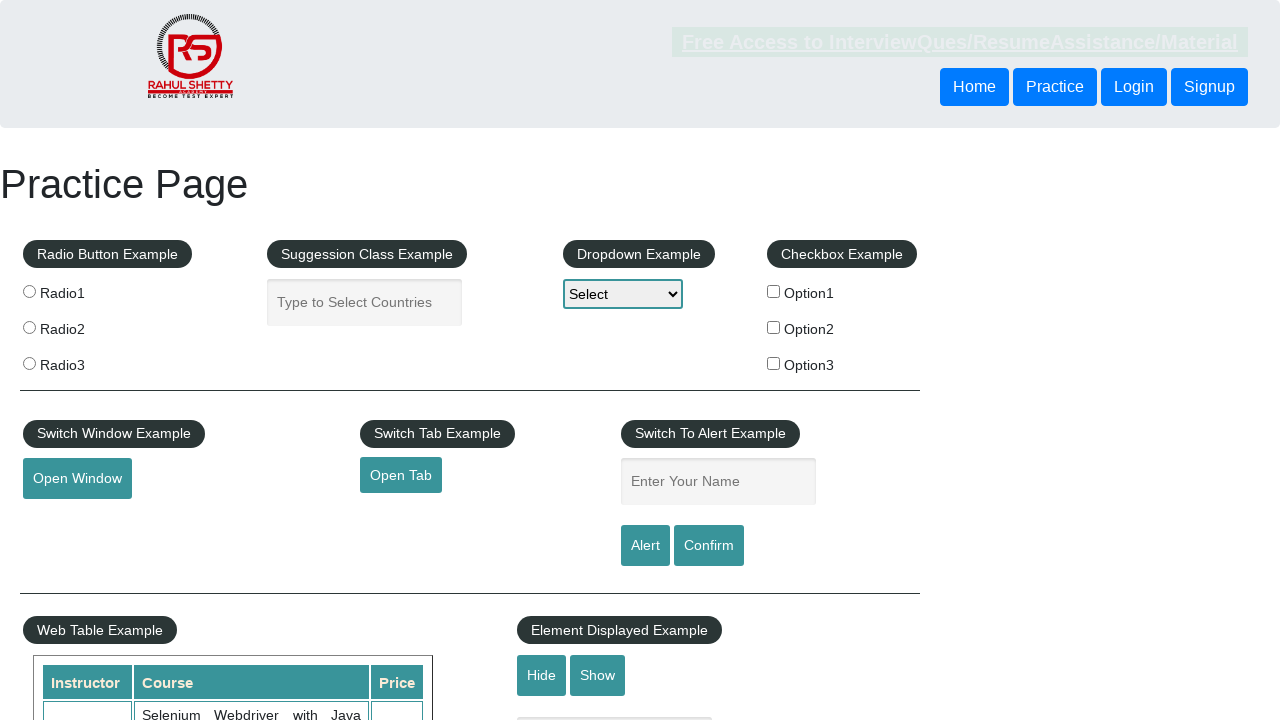